Tests JavaScript scroll functionality by navigating to a Selenium tutorial page and scrolling to bring the Twitter share button into view.

Starting URL: https://seleniumatfingertips.wordpress.com/selenium-webdriver/

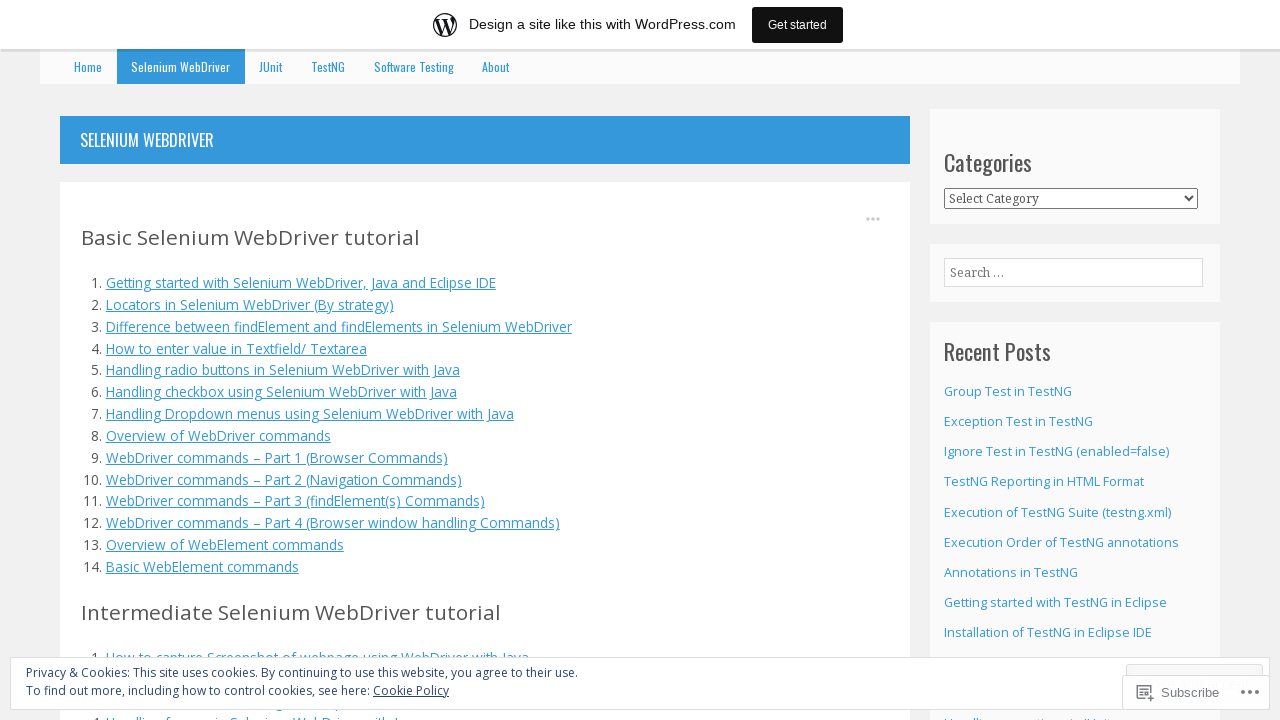

Navigated to Selenium tutorial page
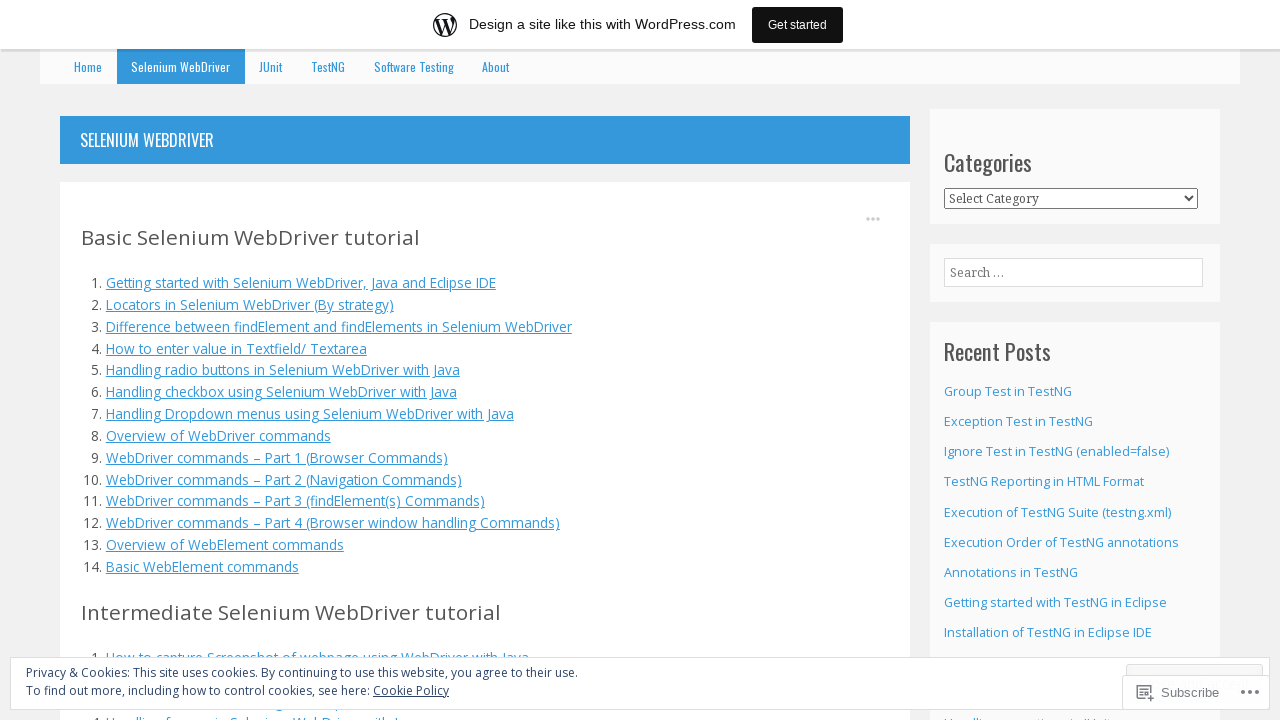

Located Twitter share button
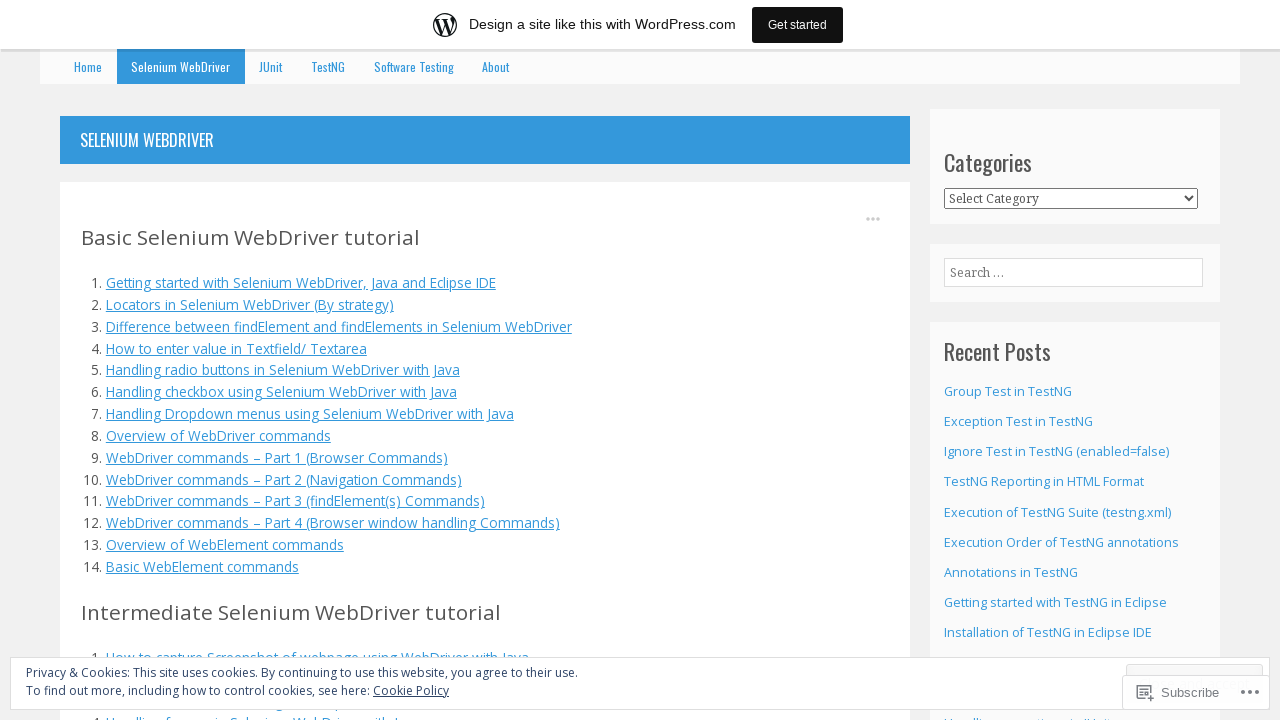

Scrolled Twitter share button into view
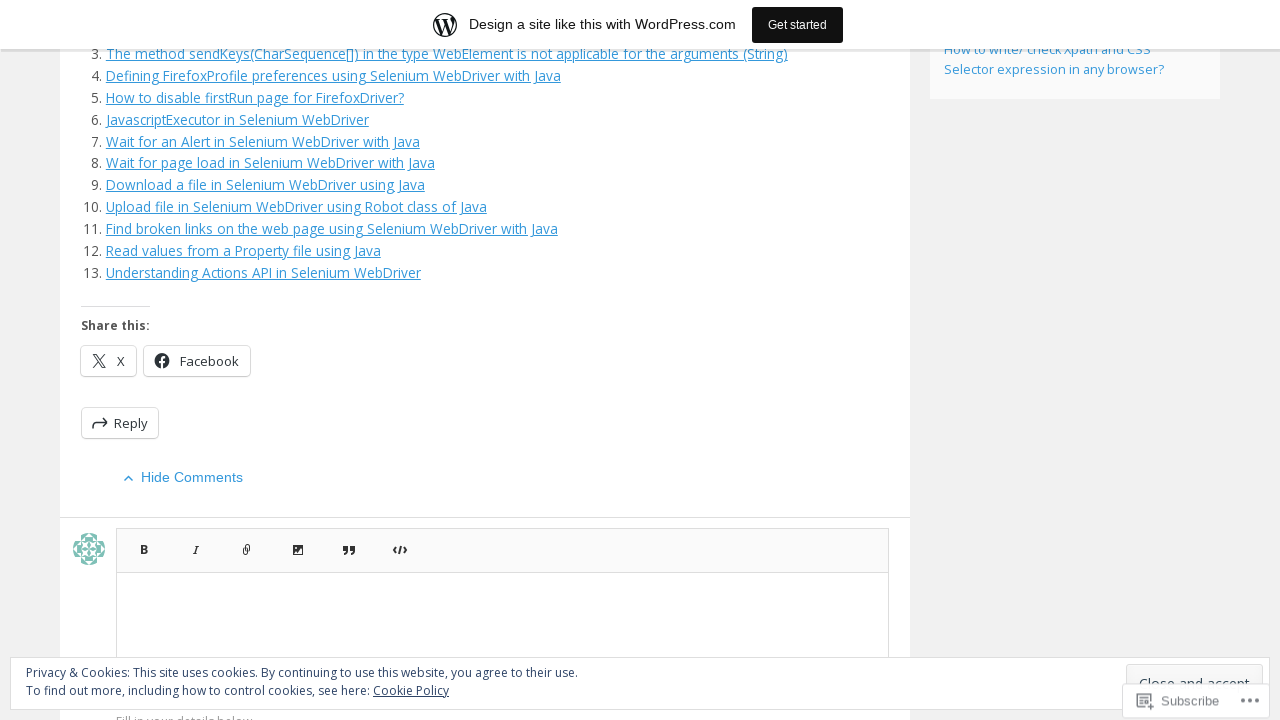

Verified Twitter share button is visible
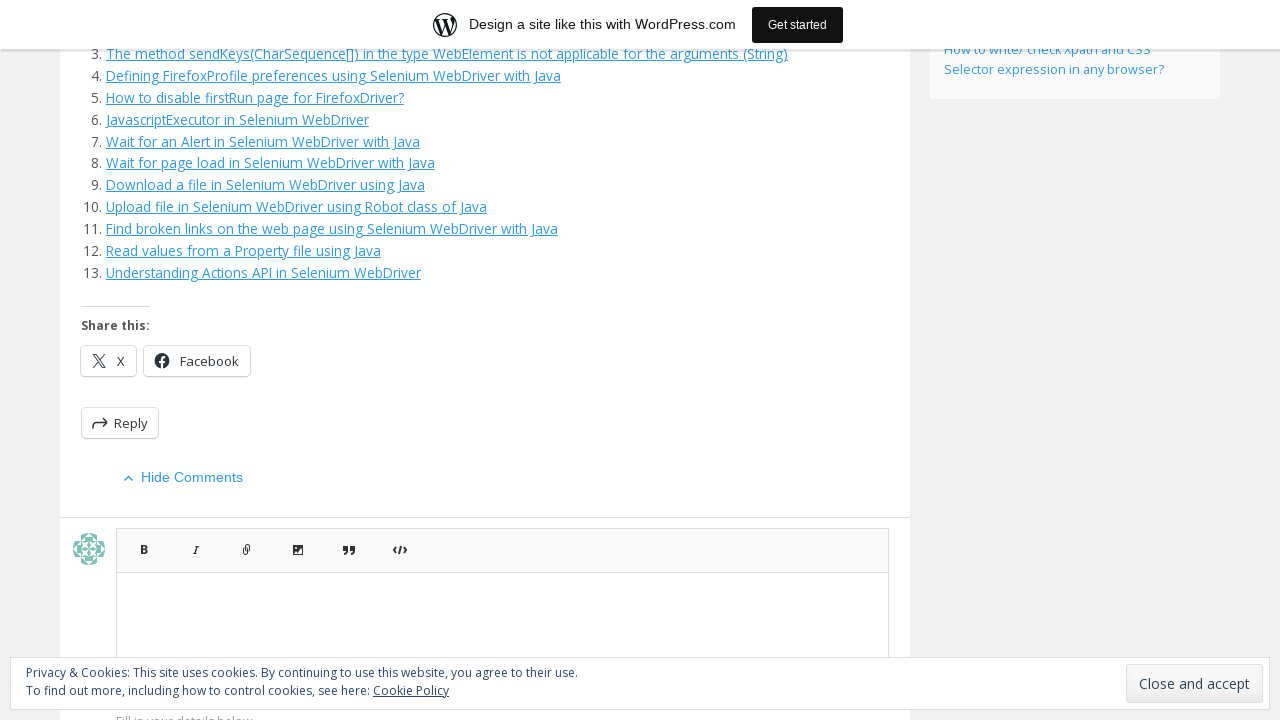

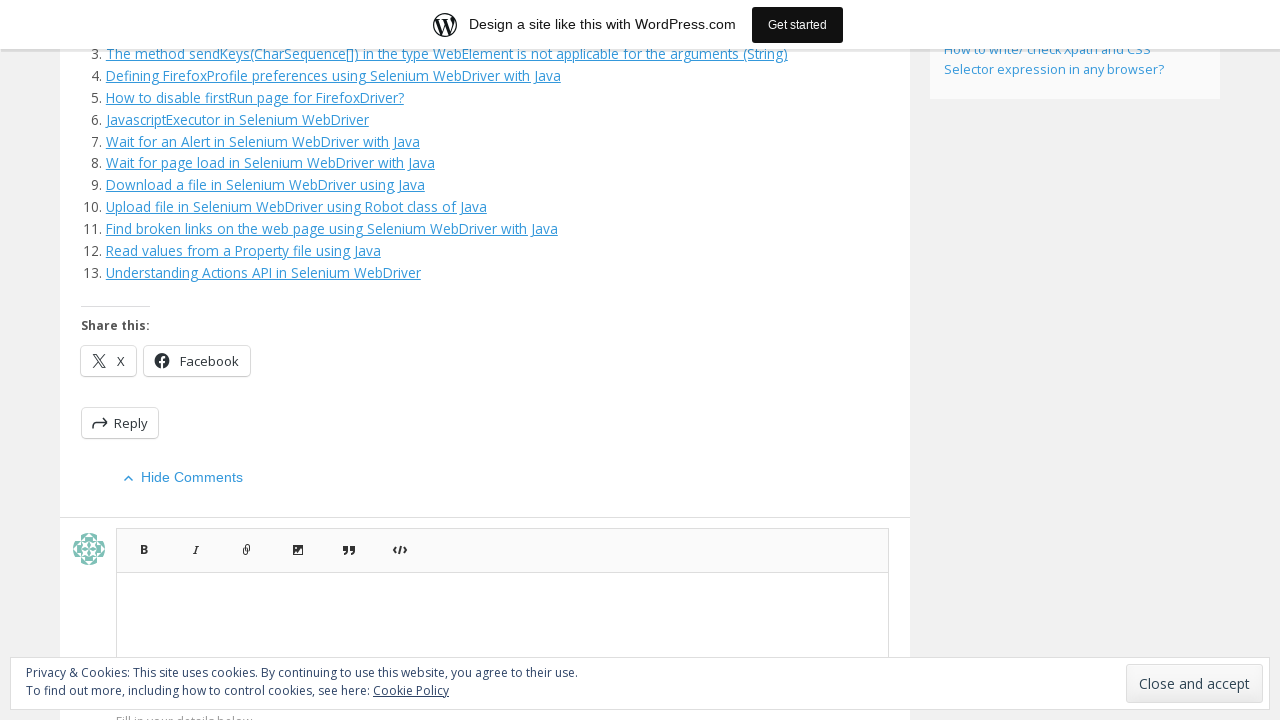